Tests multiple window handling by clicking a link that opens a new tab, switching to it, and verifying the new window content

Starting URL: https://the-internet.herokuapp.com/windows

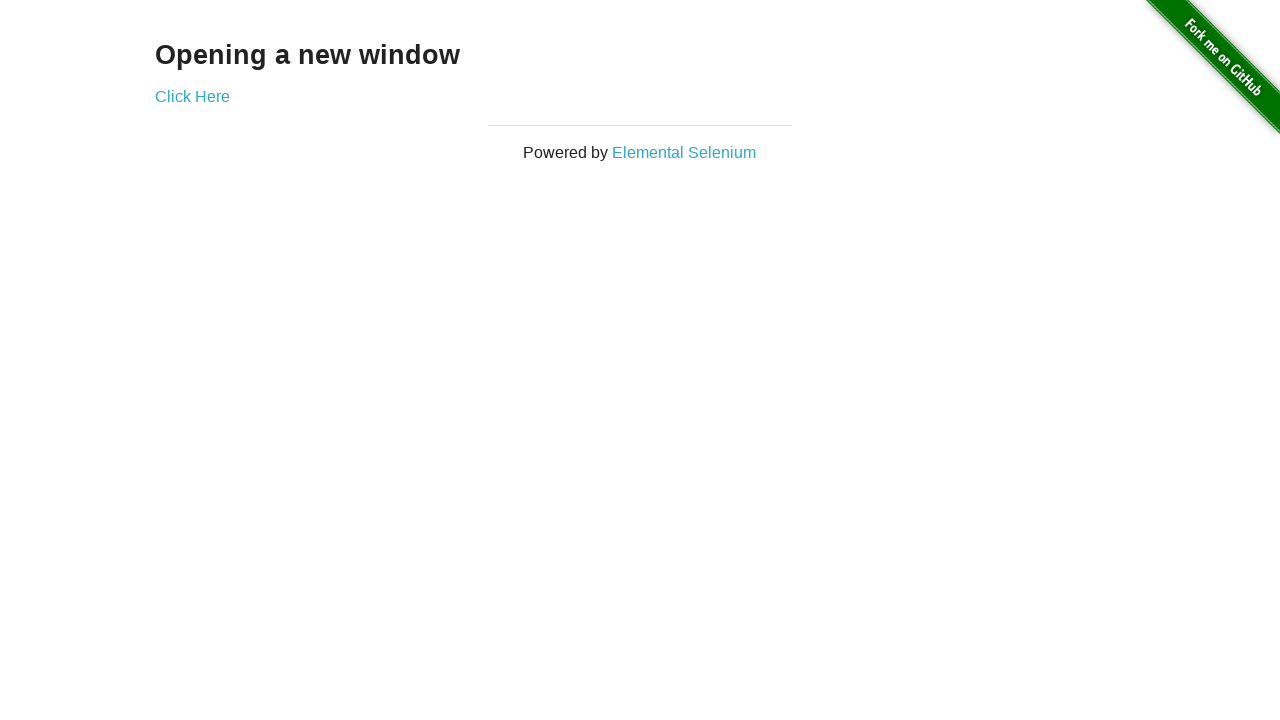

Clicked link to open new window at (192, 96) on a[href='/windows/new']
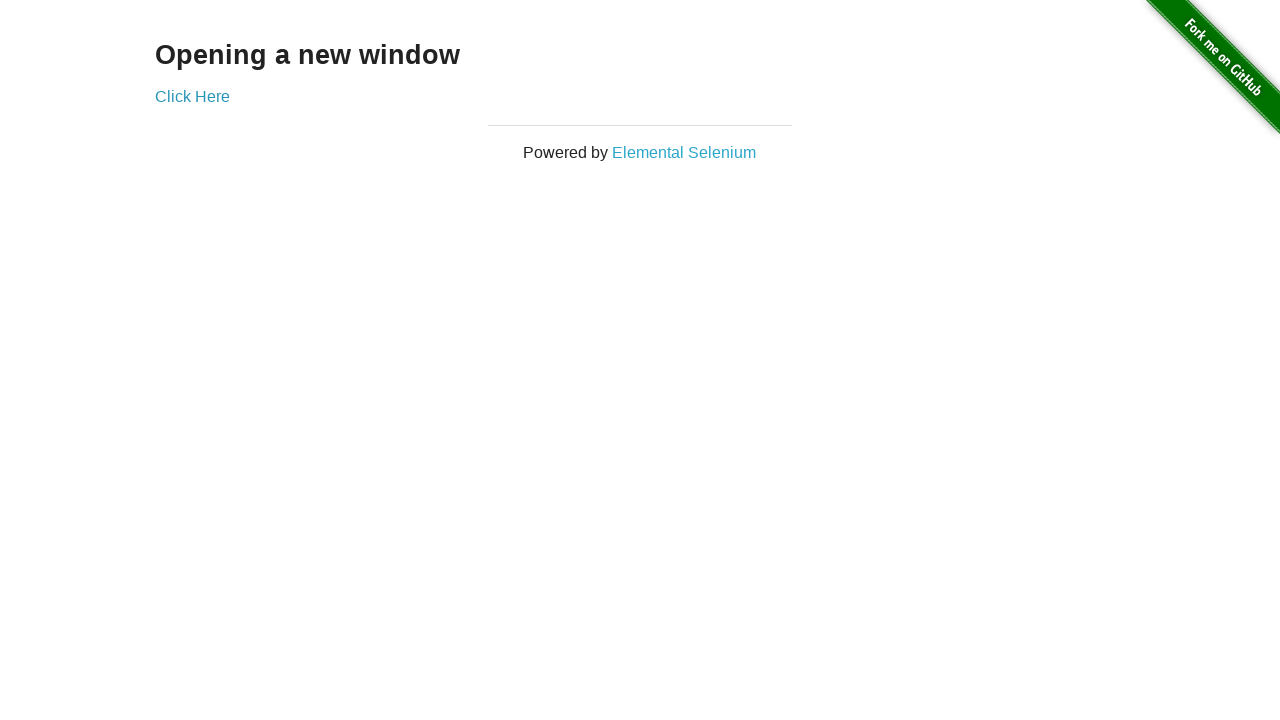

Captured new window/tab reference
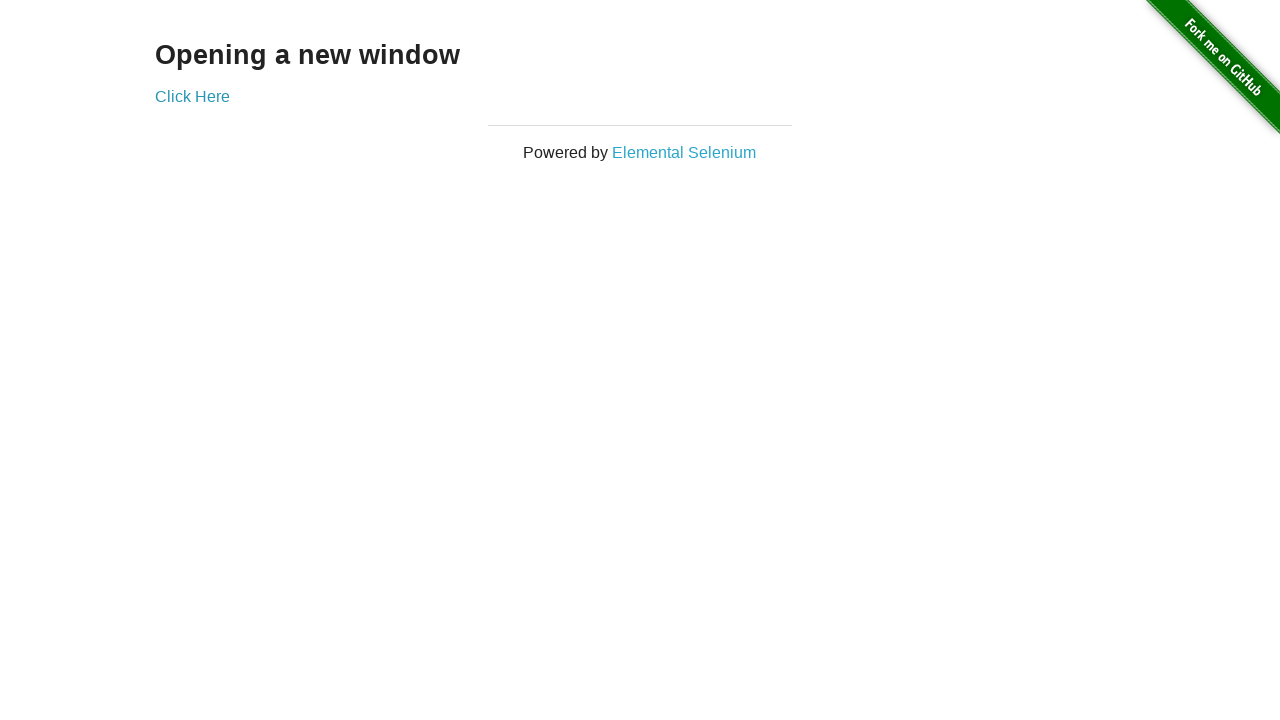

New window finished loading
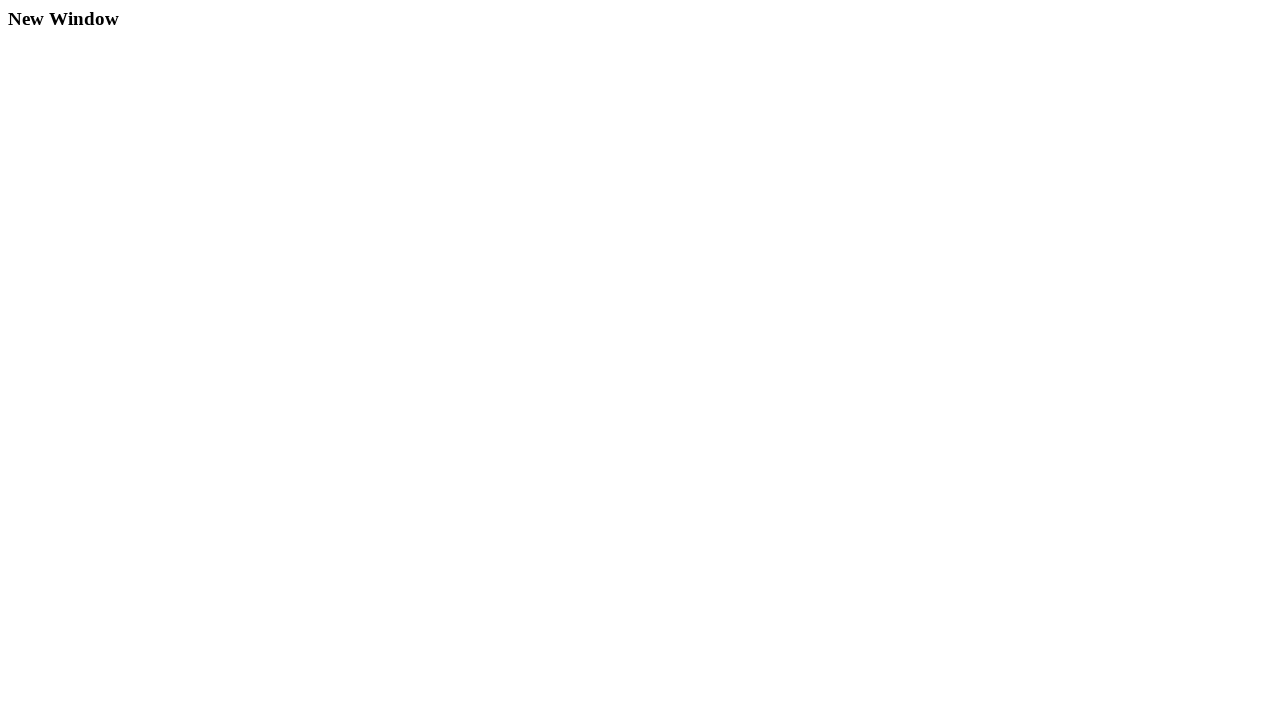

H3 heading element appeared in new window
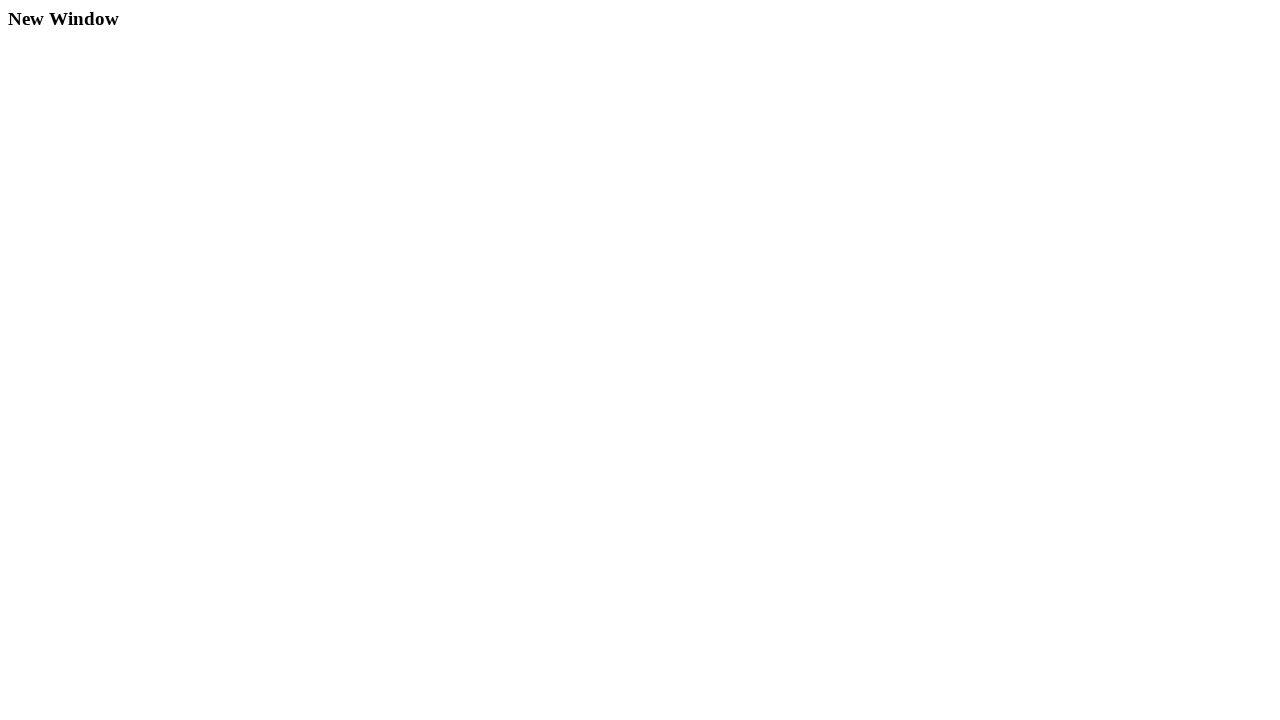

Verified new window title is 'New Window'
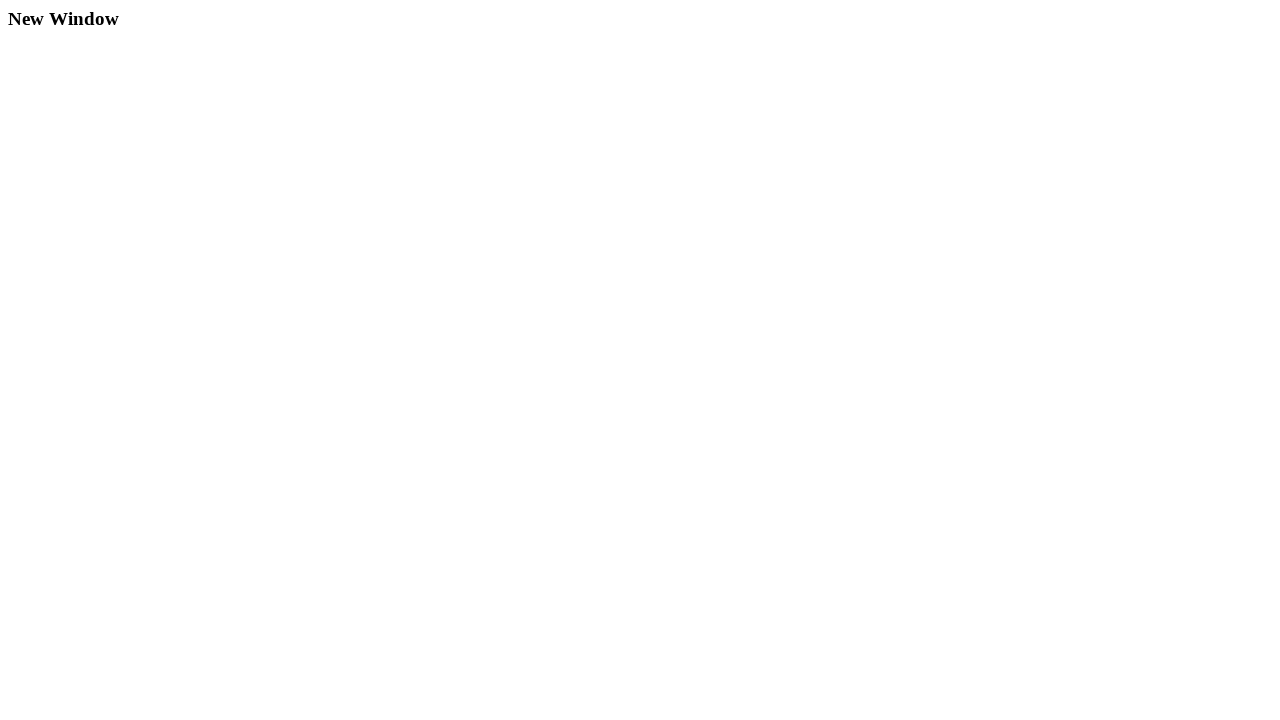

Verified H3 heading text is 'New Window'
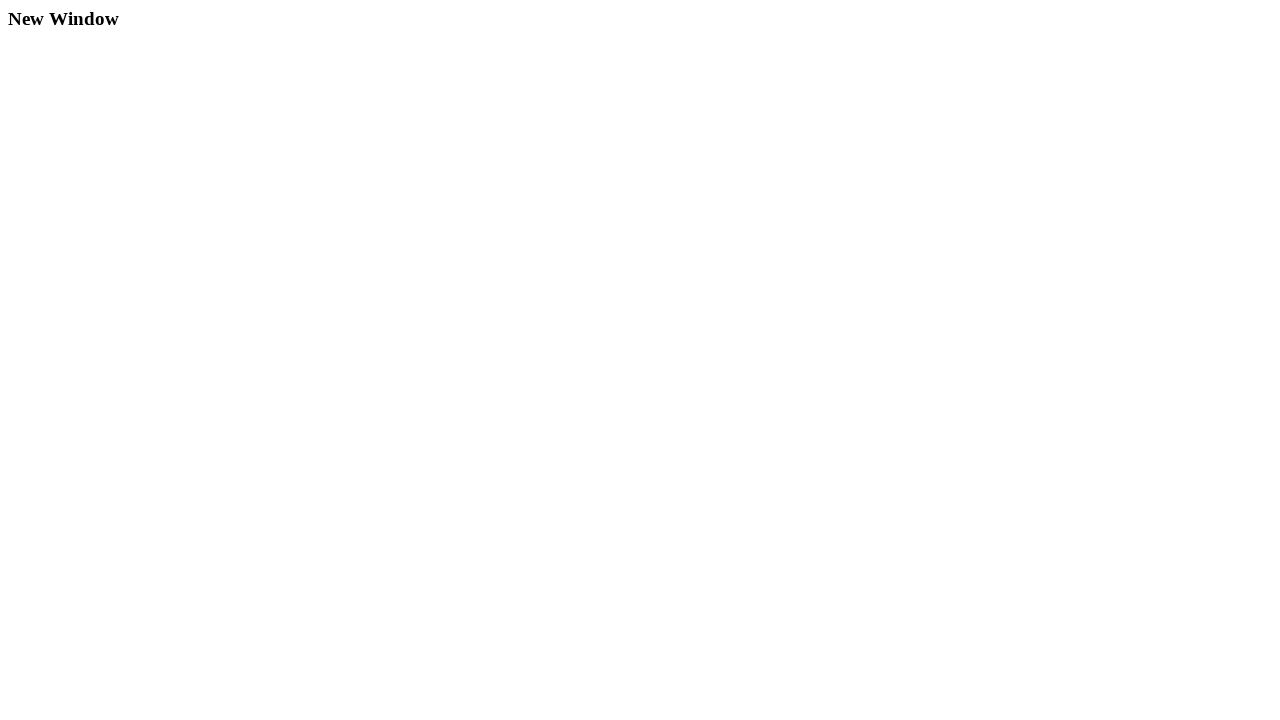

Closed the new window
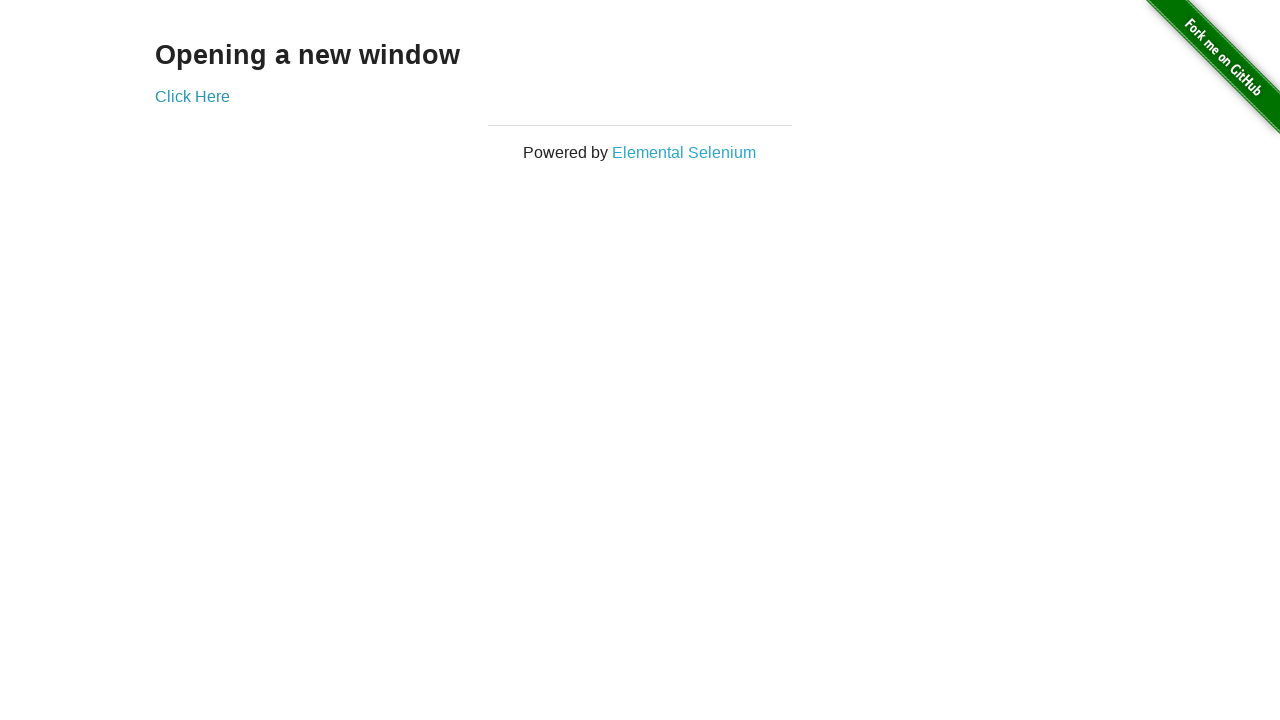

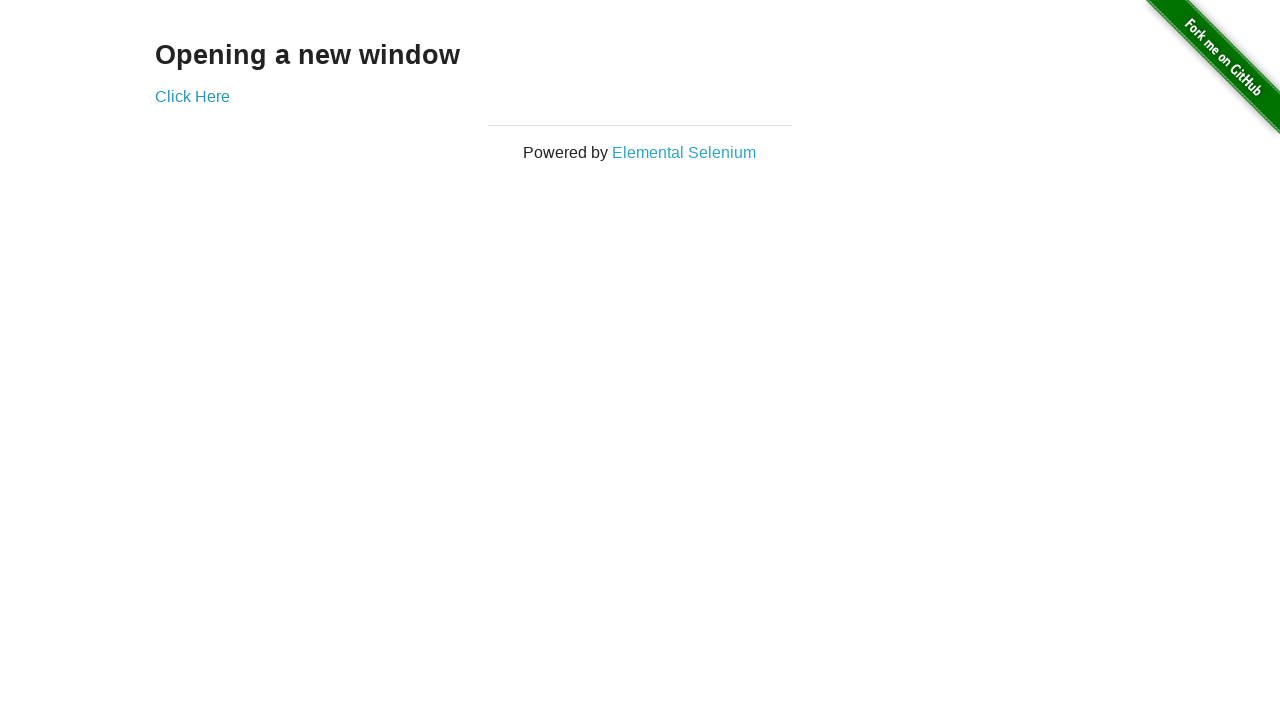